Tests XPath AND/OR operators by locating and filling username and password fields using different XPath expressions

Starting URL: https://www.saucedemo.com/

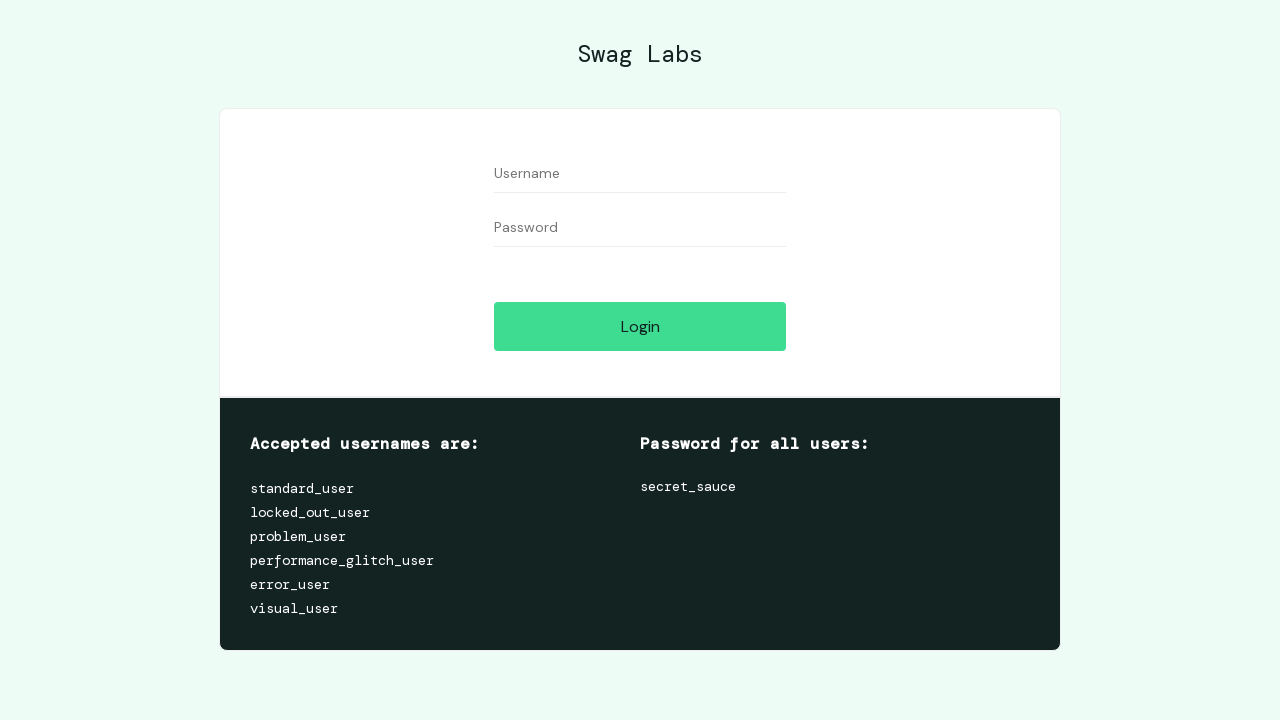

Filled username field using XPath OR operator (placeholder='Username' or name='user-name') on //input[@placeholder='Username' or @name='user-name']
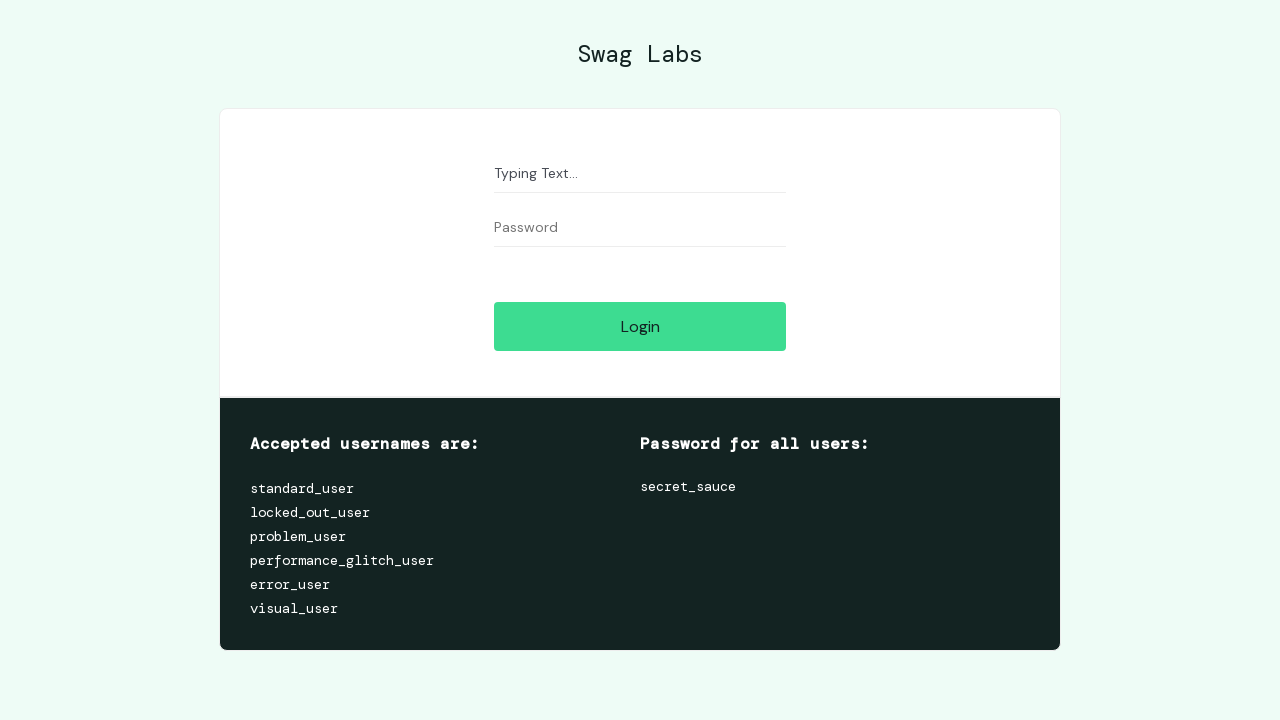

Filled password field using XPath AND operator (placeholder='Password' and type='password') on //input[@placeholder='Password' and @type='password']
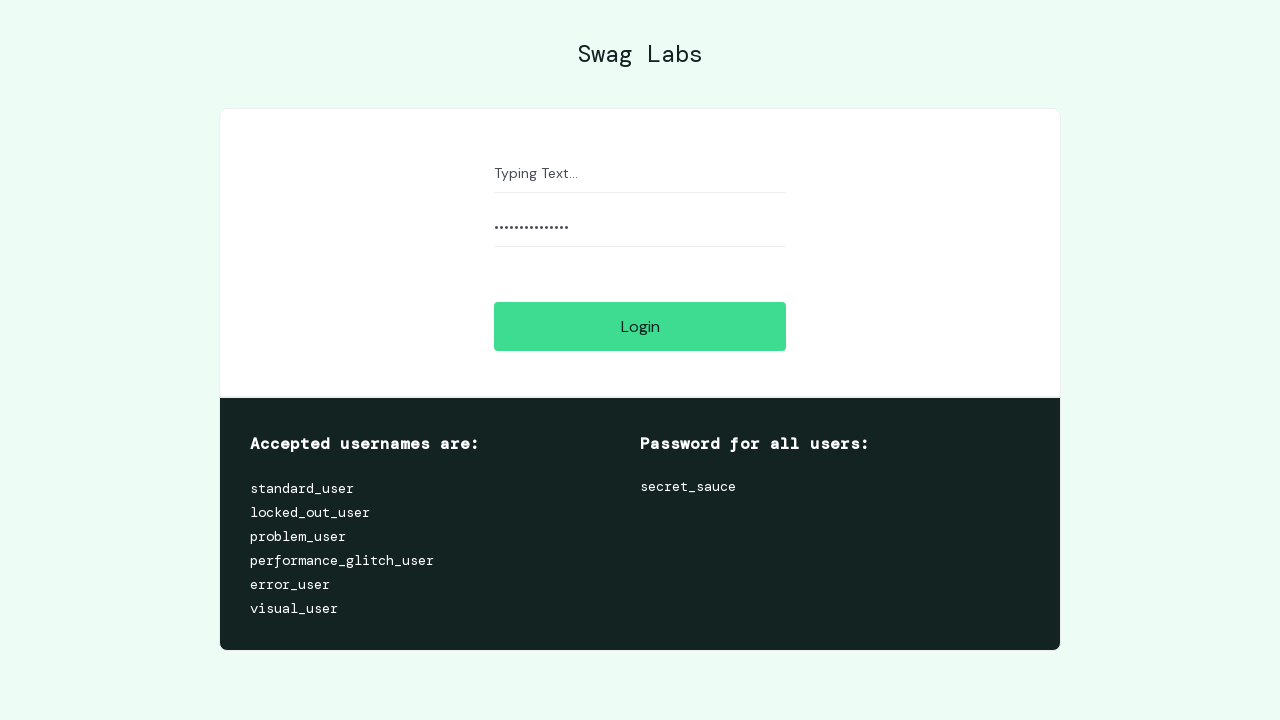

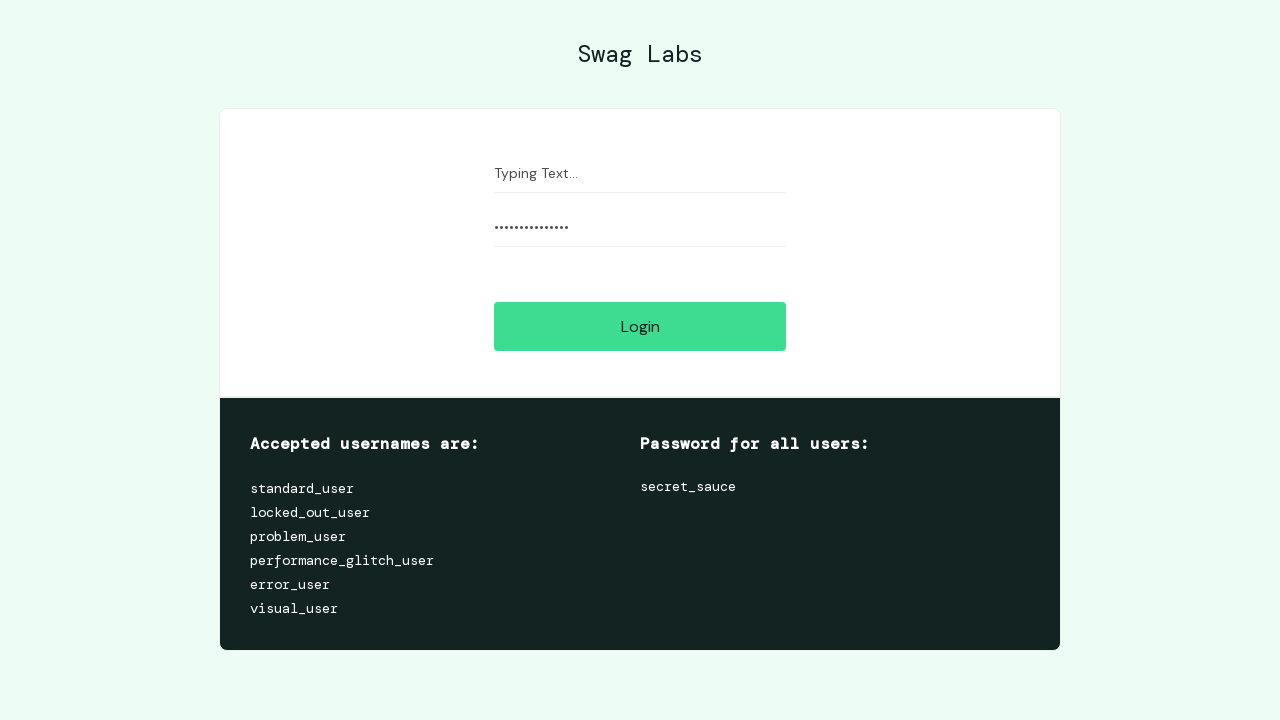